Tests search functionality on a WordPress blog by entering a search query, submitting it, then testing browser navigation (back, forward, refresh)

Starting URL: http://rugbcn.wordpress.com/

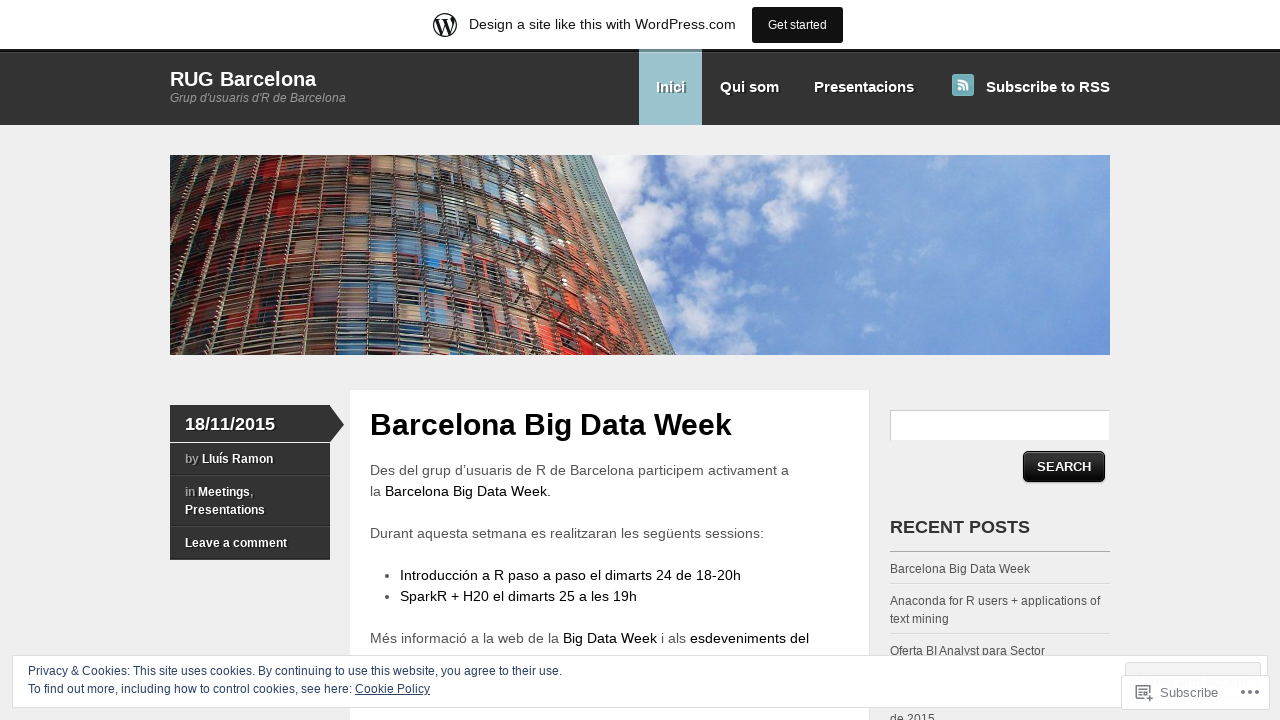

Filled search input field with 'LLuis Ramon' on //*[@id='s']
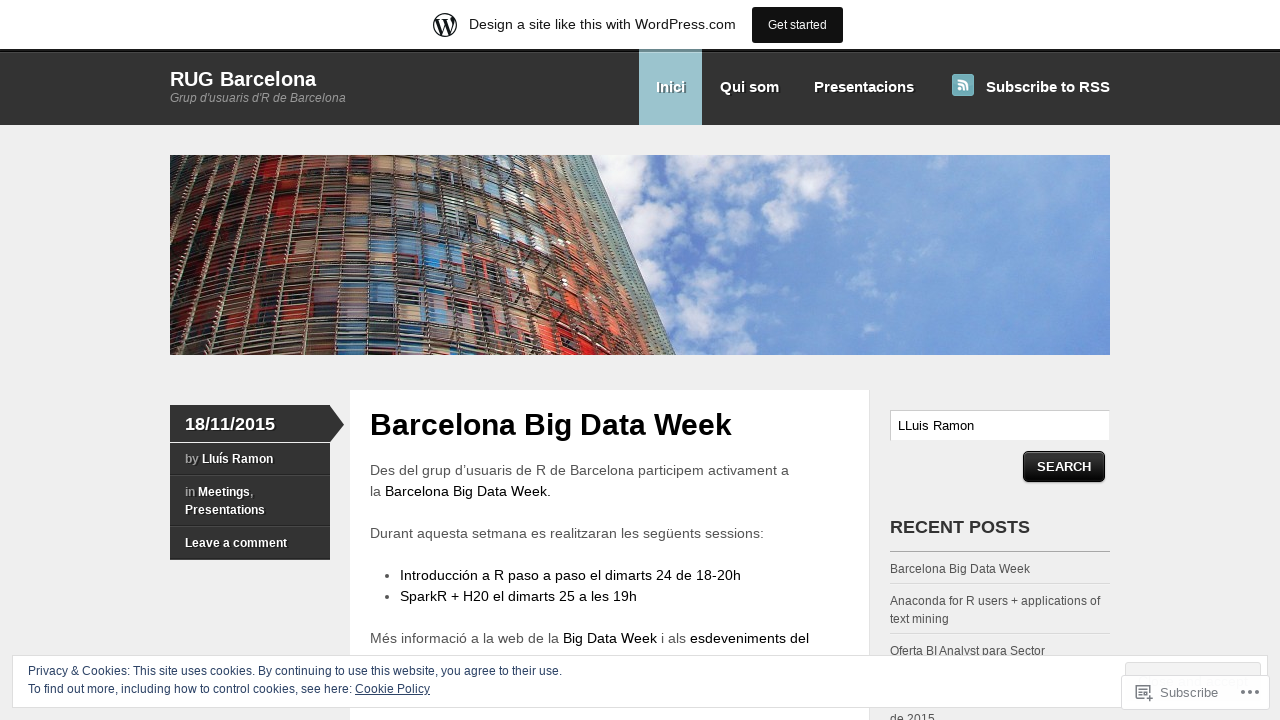

Pressed Enter to submit search query on //*[@id='s']
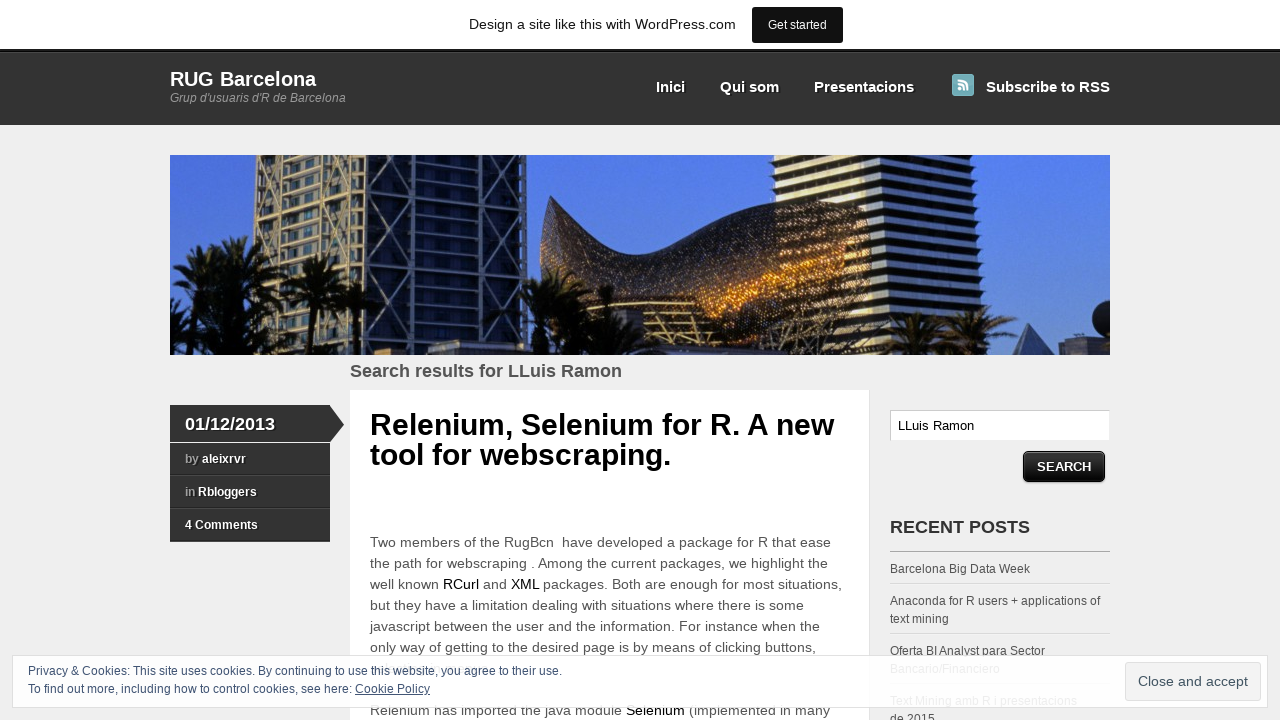

Search results page loaded
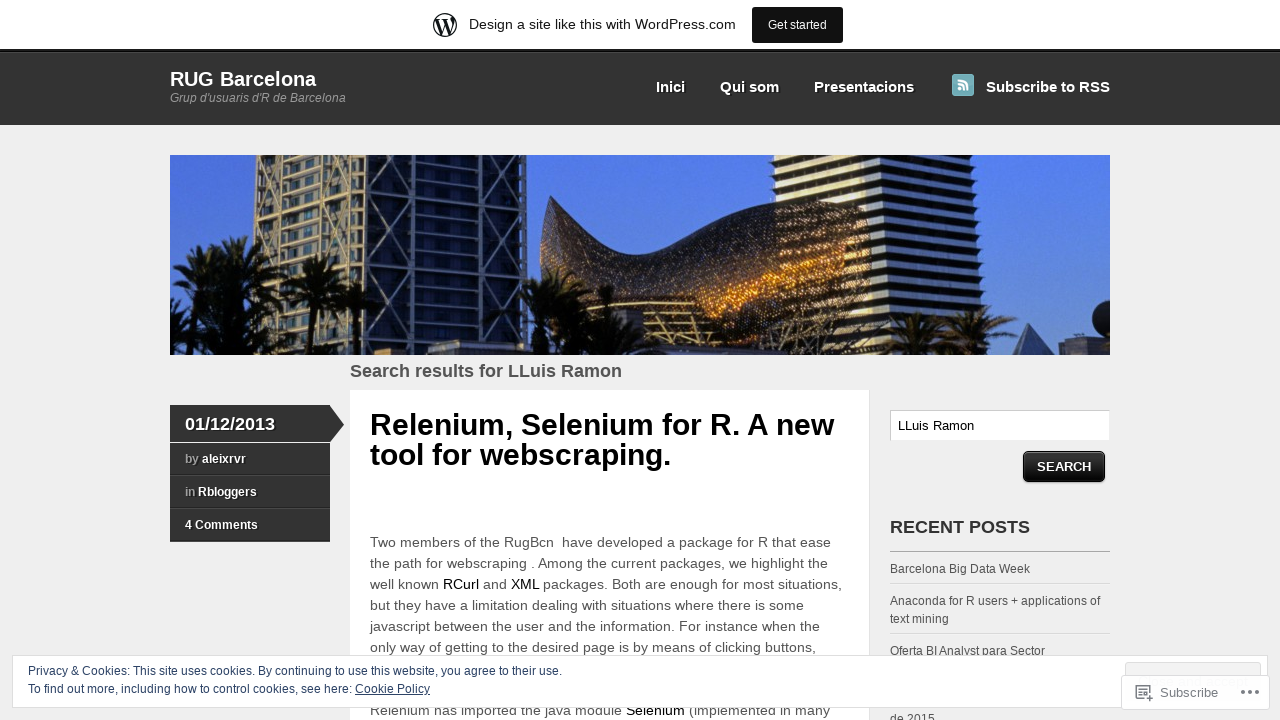

Navigated back to previous page
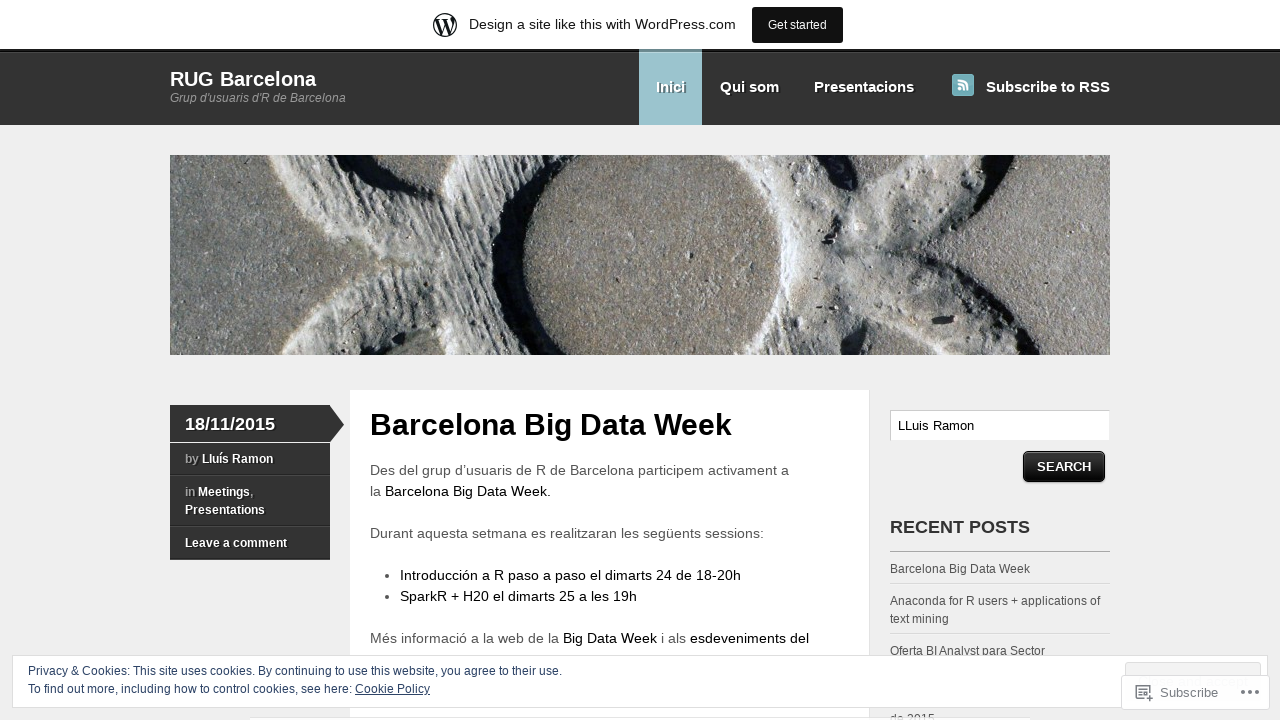

Navigated forward to search results
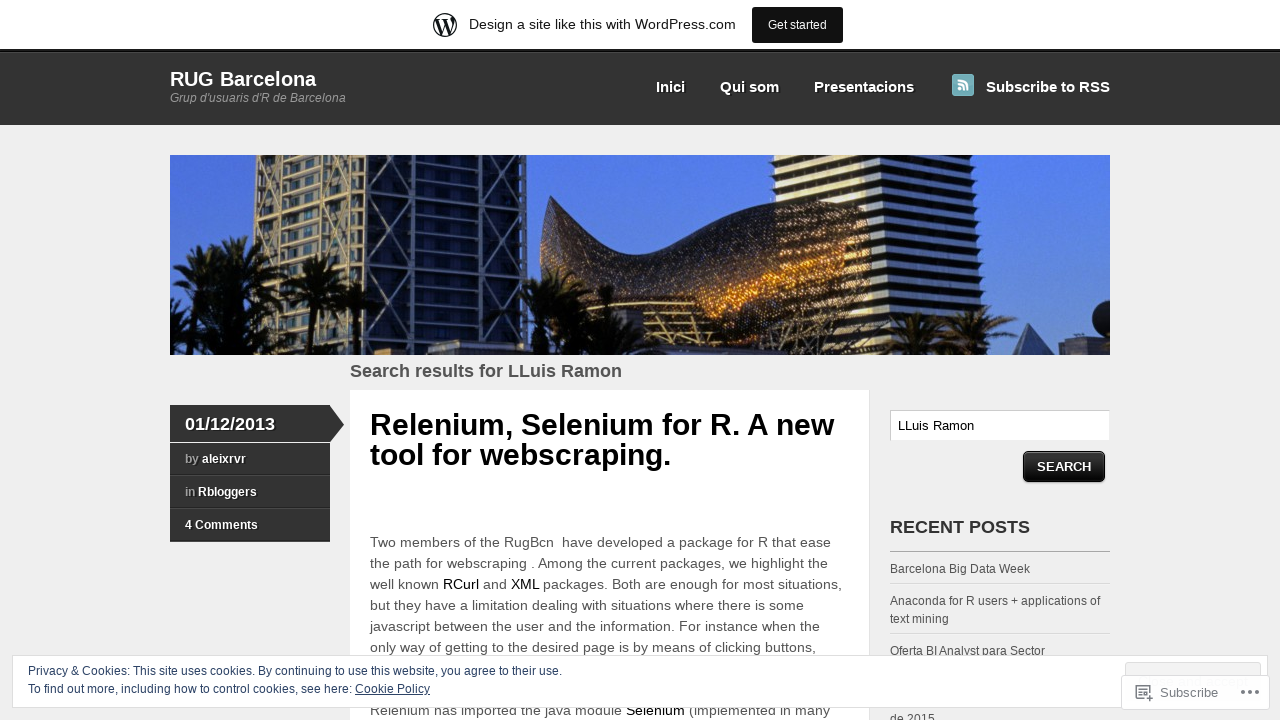

Refreshed the current page
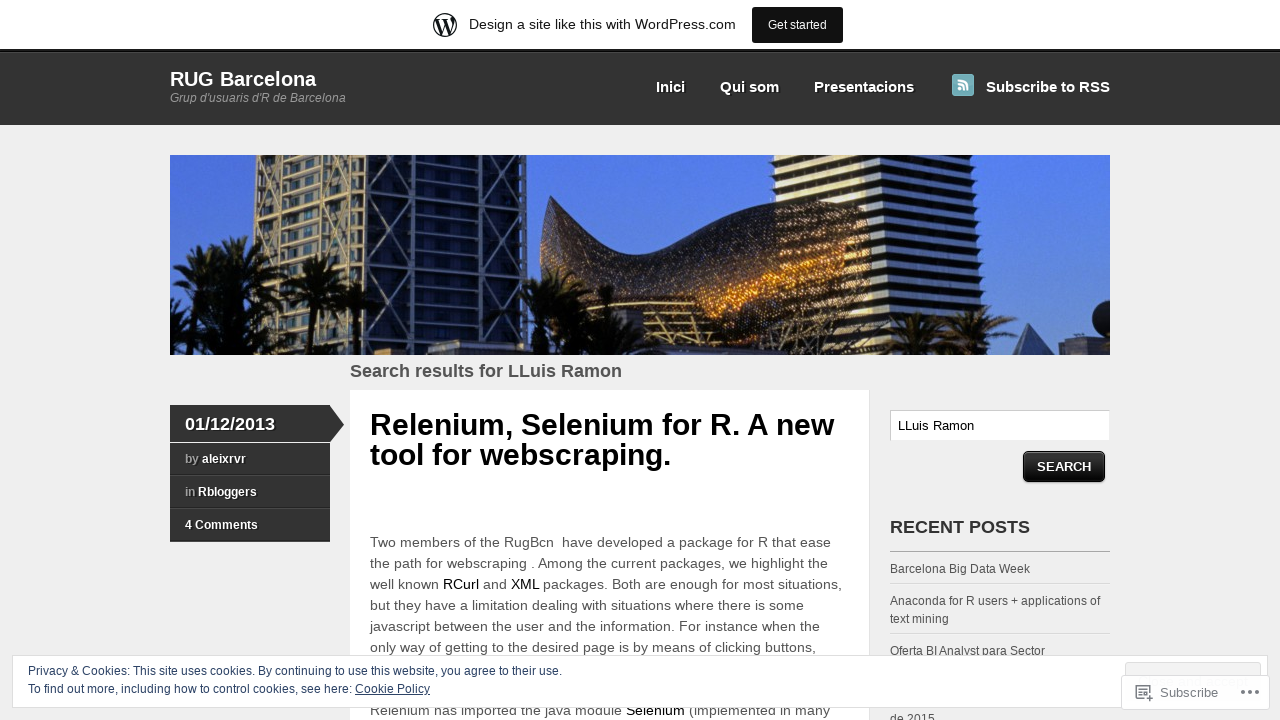

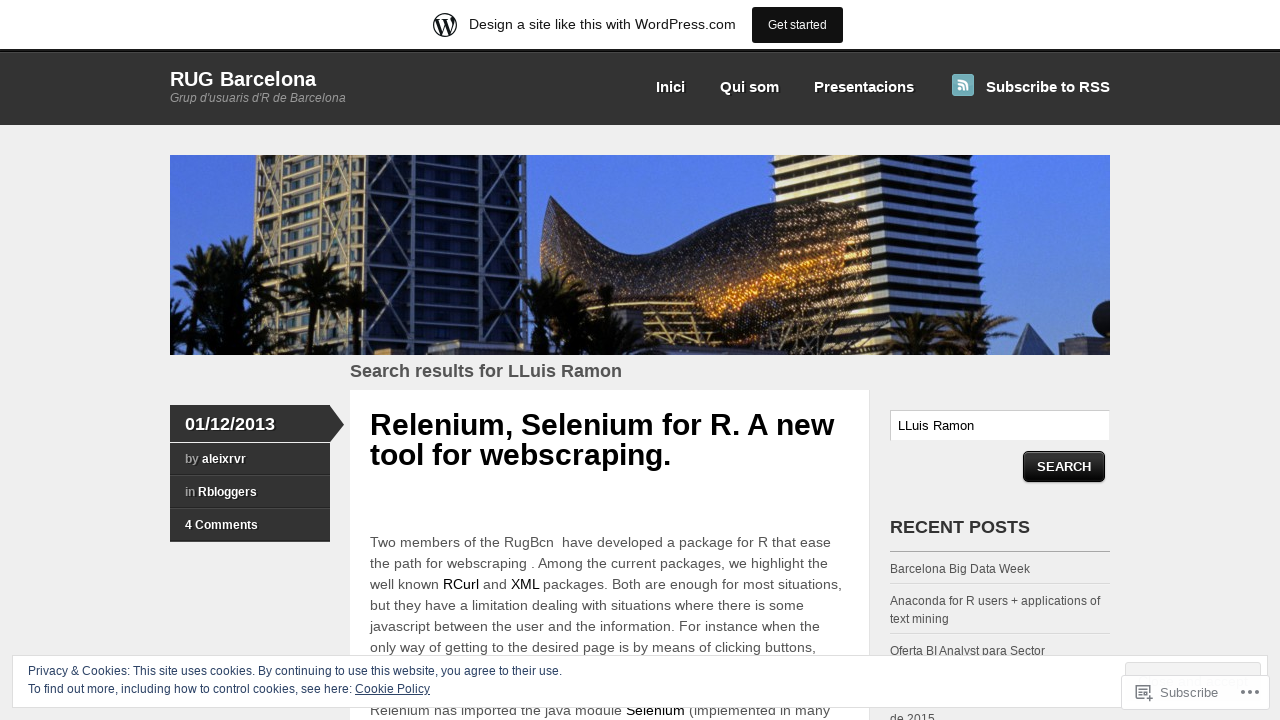